Tests checkbox functionality by selecting and deselecting a checkbox, verifying its state, and counting total checkboxes on the page

Starting URL: http://qaclickacademy.com/practice.php

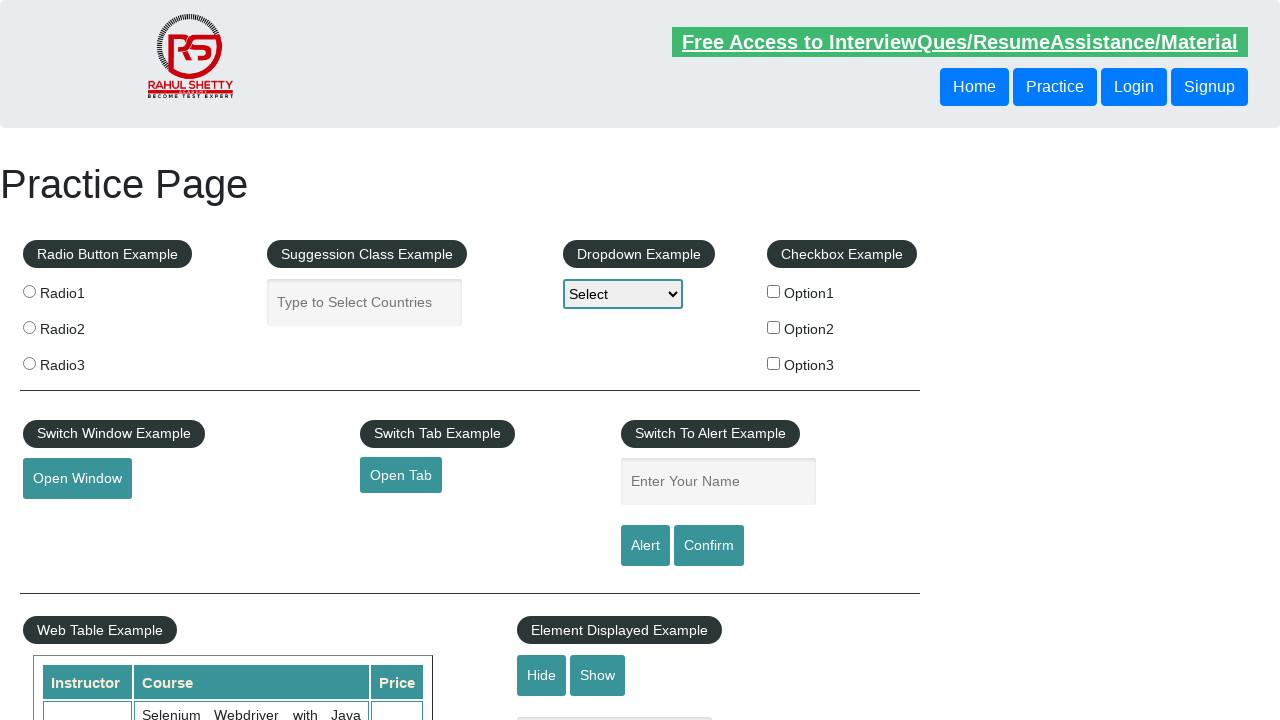

Clicked checkbox #checkBoxOption1 to select it at (774, 291) on #checkBoxOption1
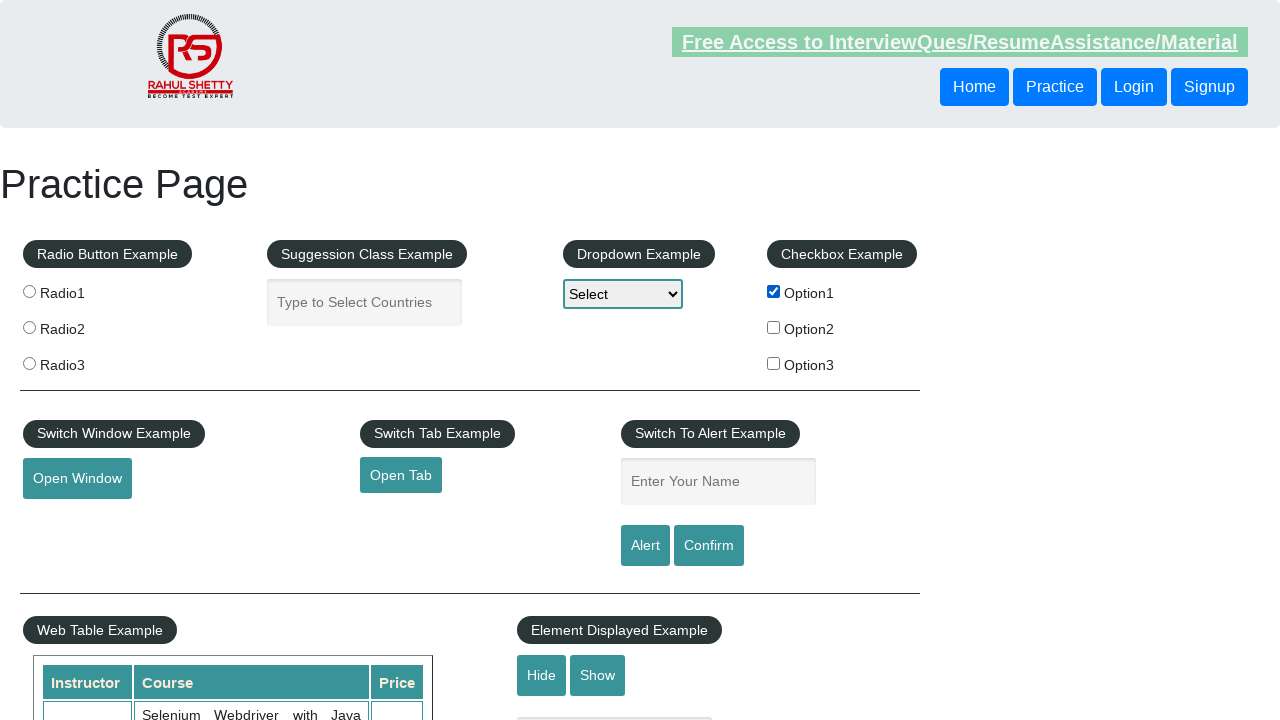

Verified checkbox #checkBoxOption1 is selected
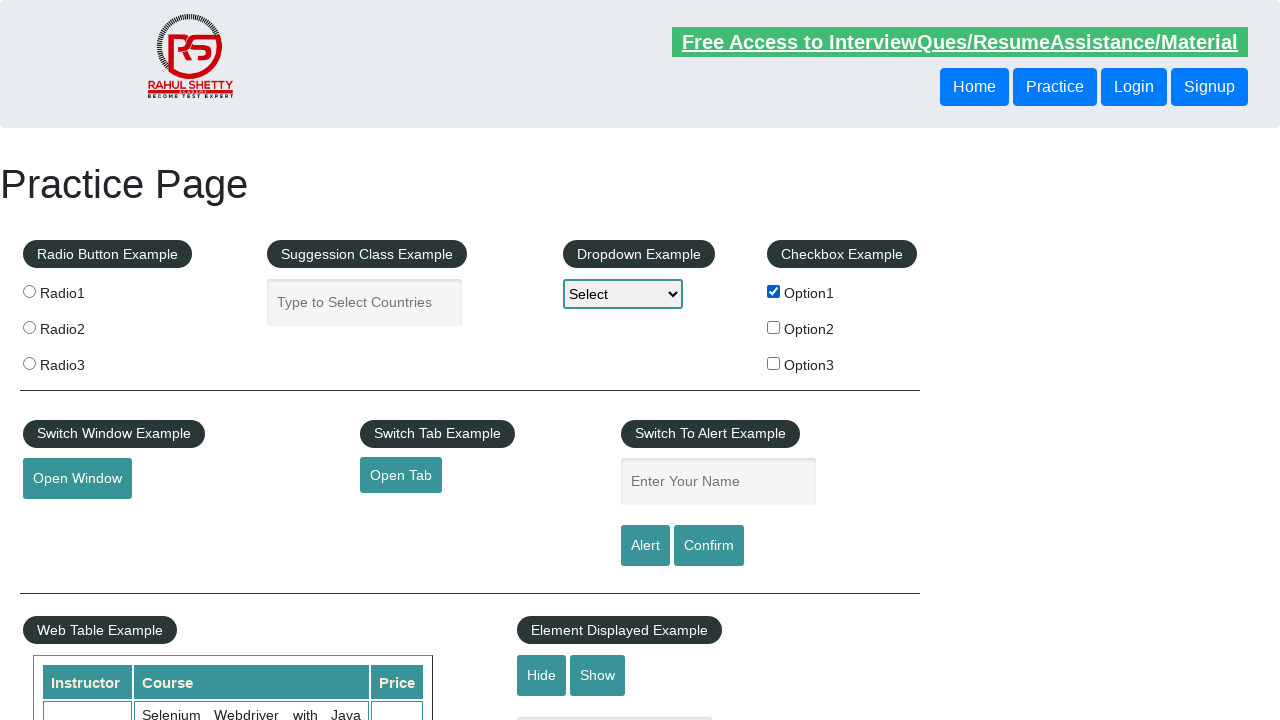

Clicked checkbox #checkBoxOption1 again to deselect it at (774, 291) on #checkBoxOption1
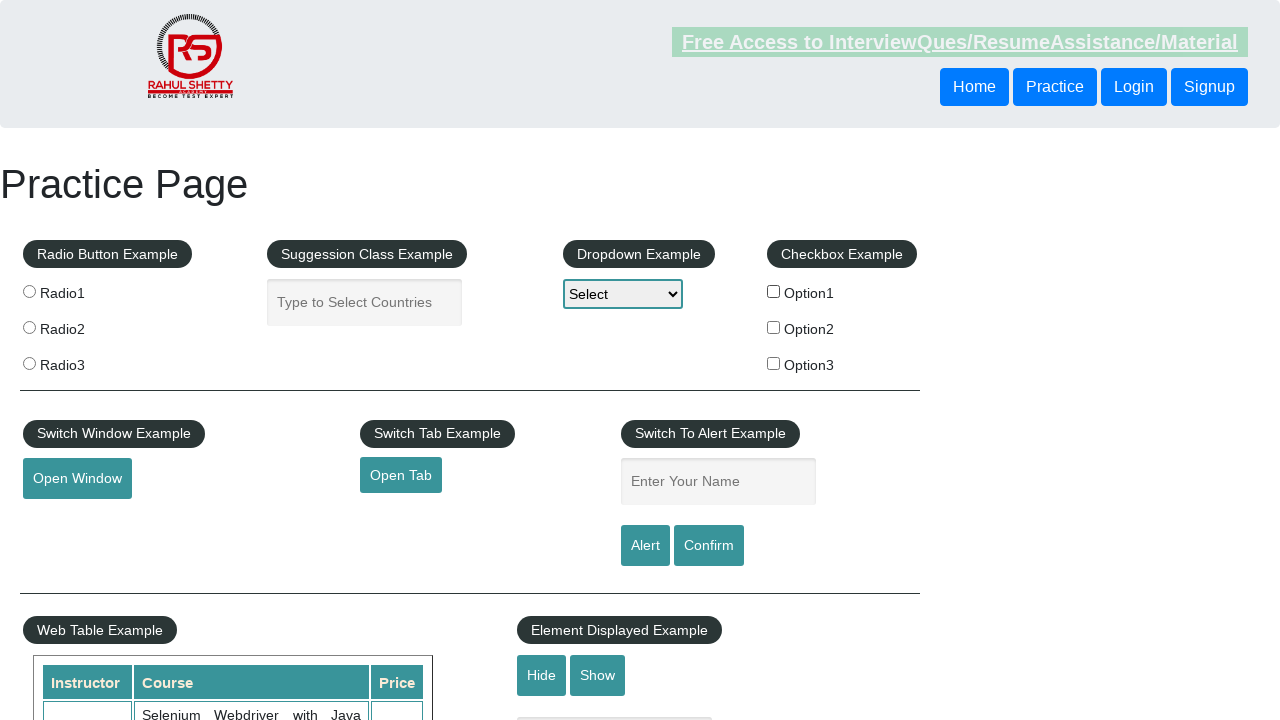

Verified checkbox #checkBoxOption1 is deselected
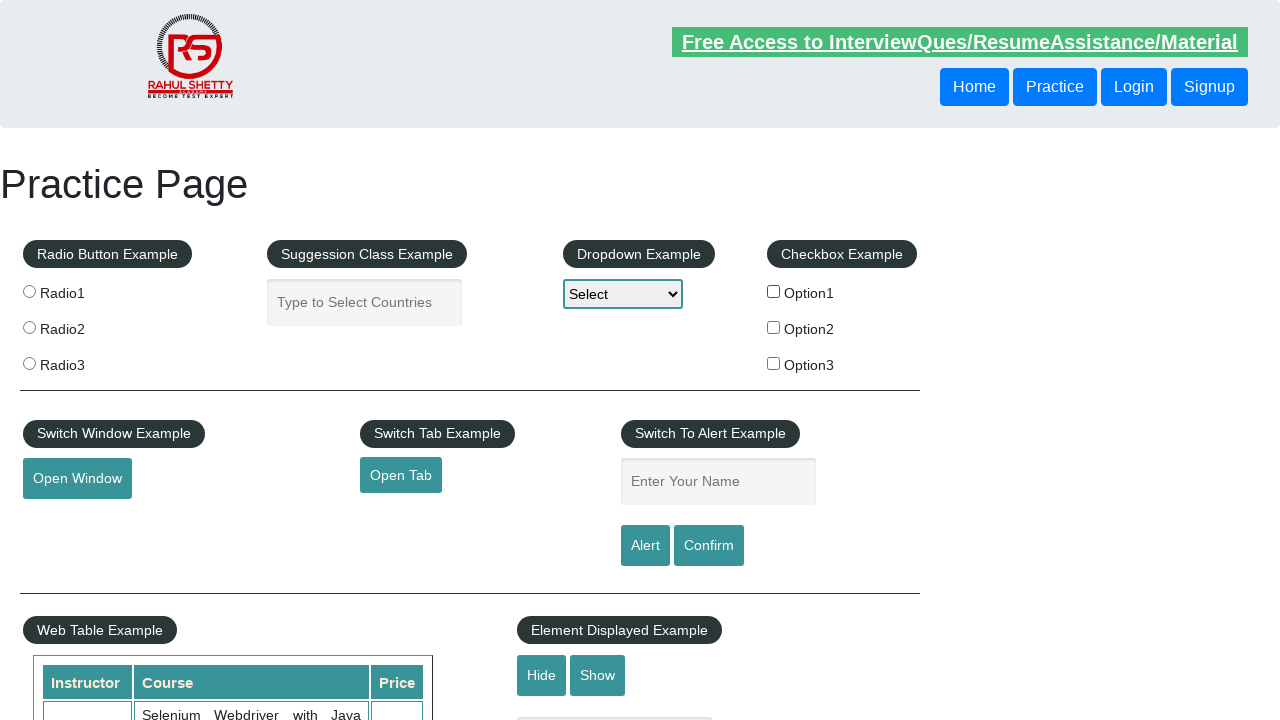

Counted total checkboxes on page: 3
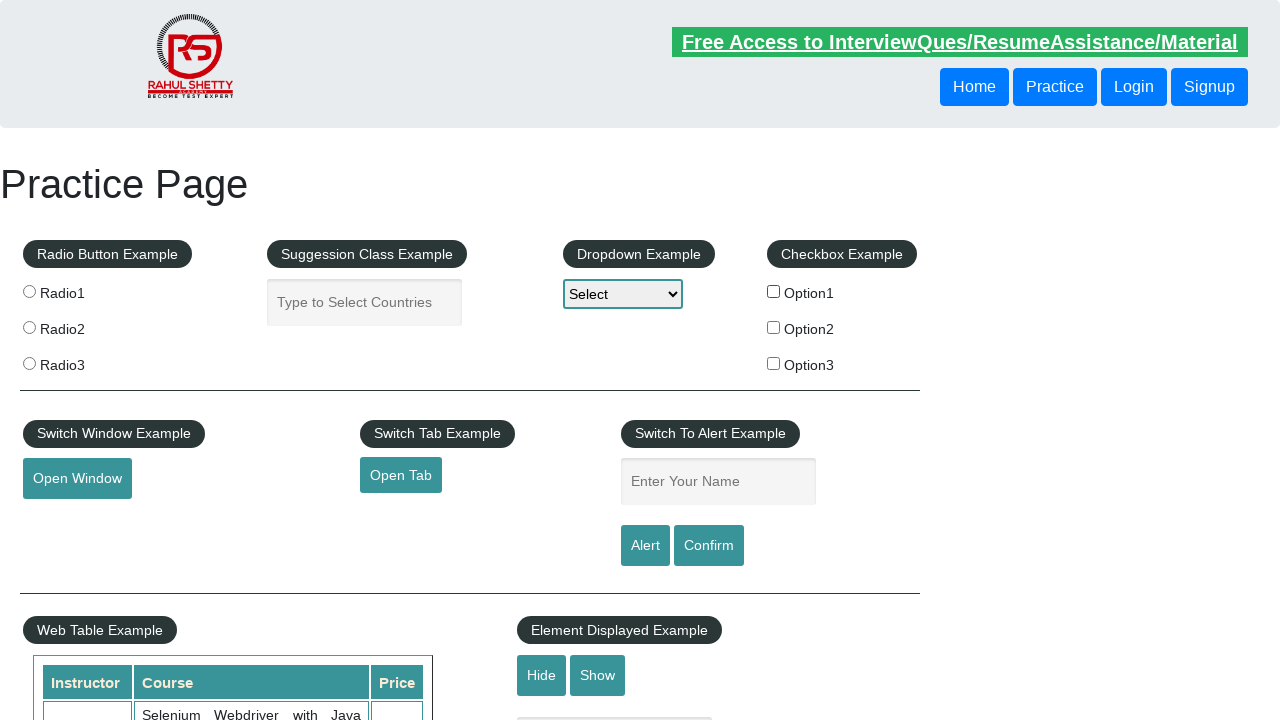

Printed total checkbox count: 3
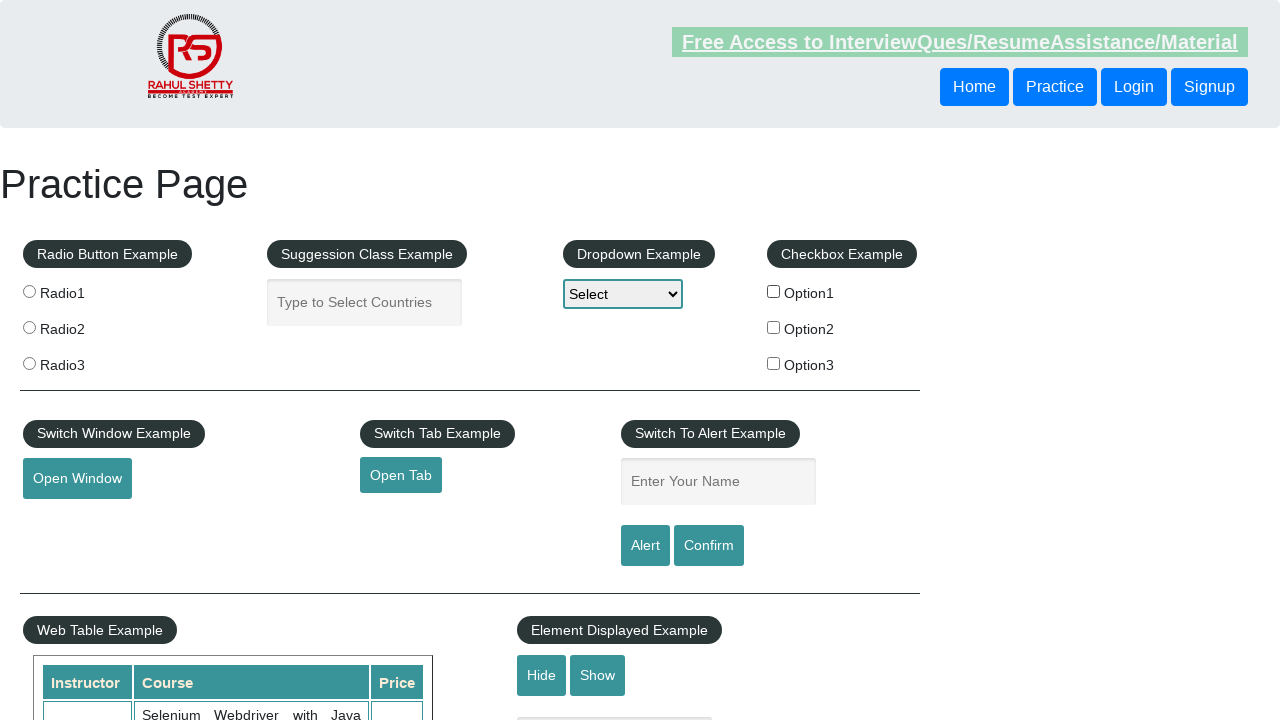

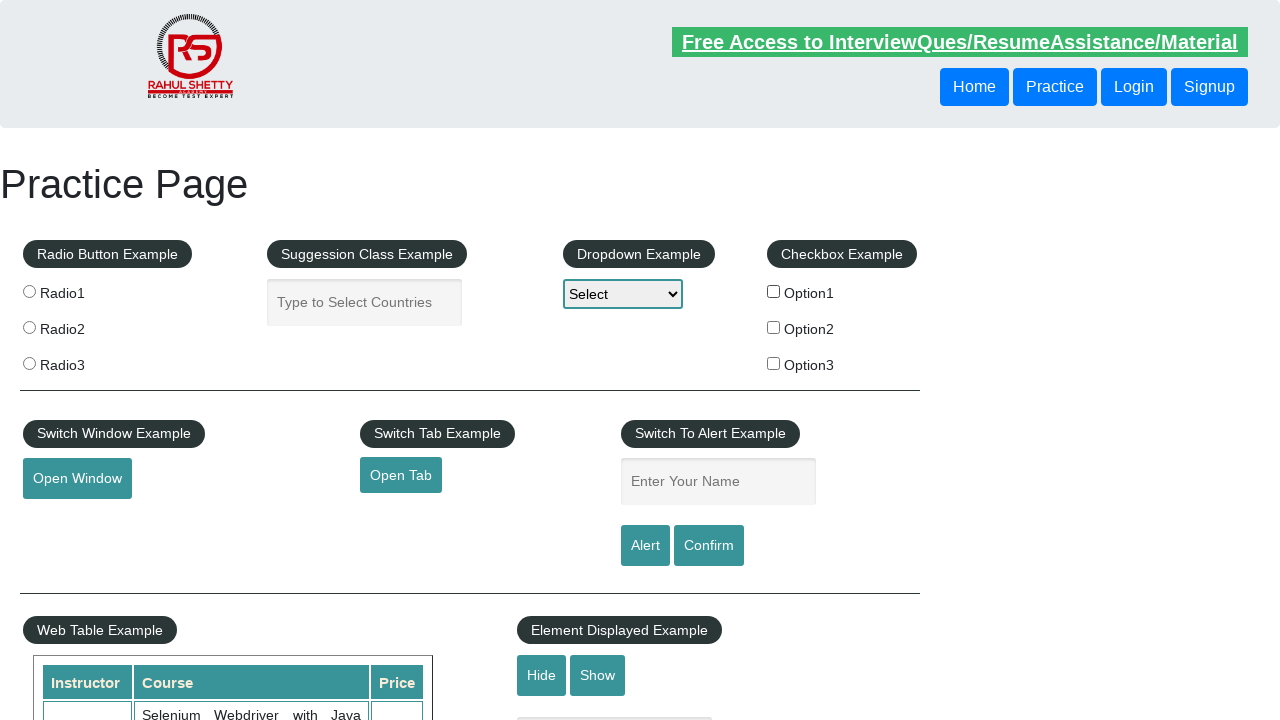